Tests drag and drop functionality by dragging an element and dropping it onto a target area

Starting URL: http://jqueryui.com/resources/demos/droppable/default.html

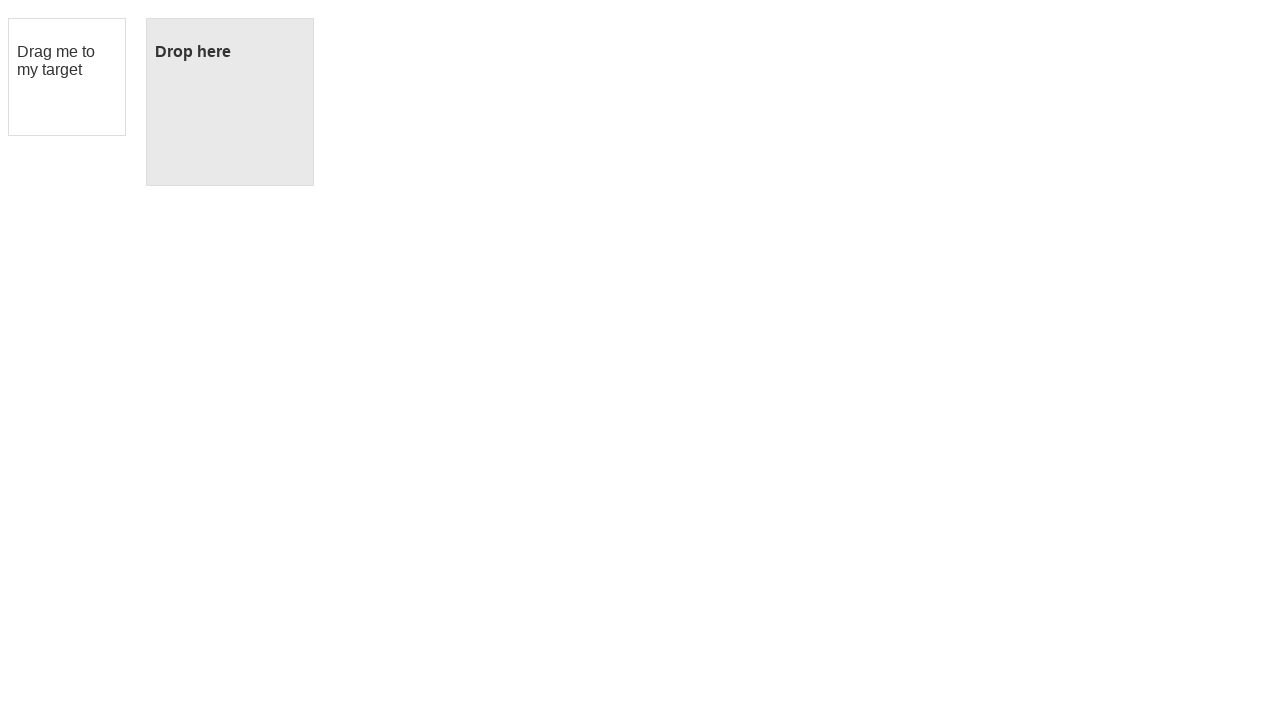

Located the draggable element with ID 'draggable'
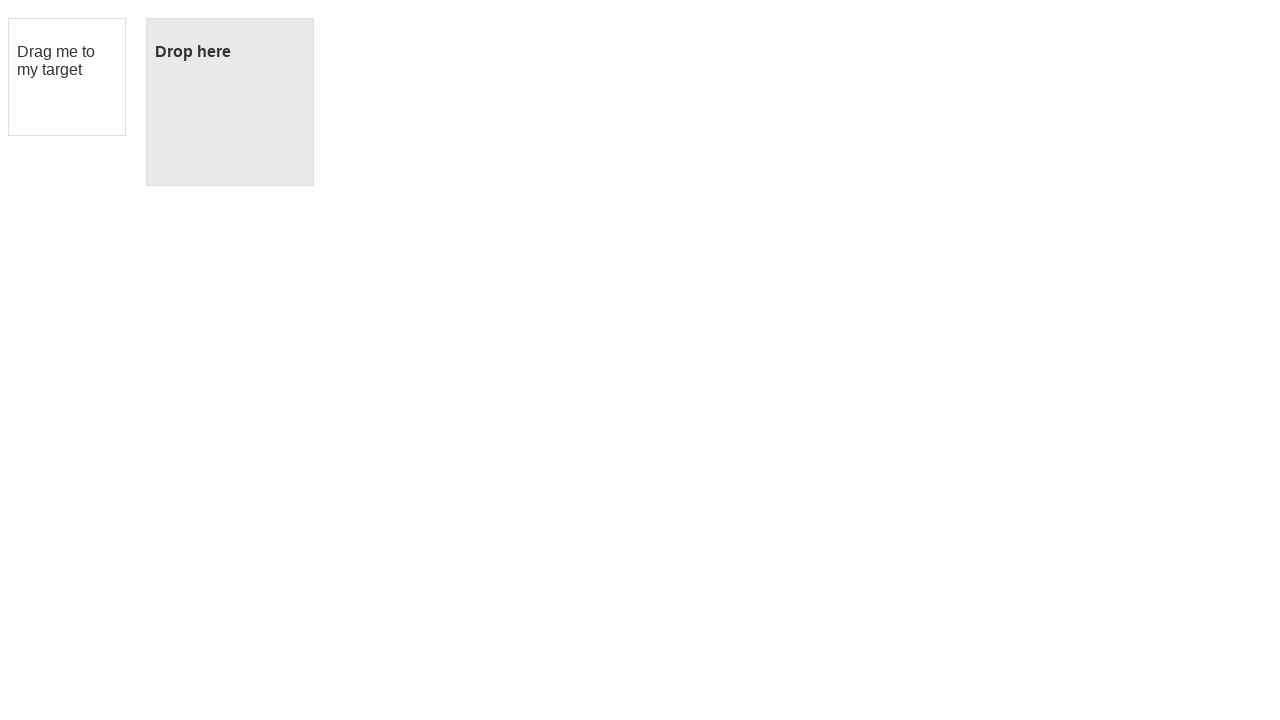

Located the droppable target element with ID 'droppable'
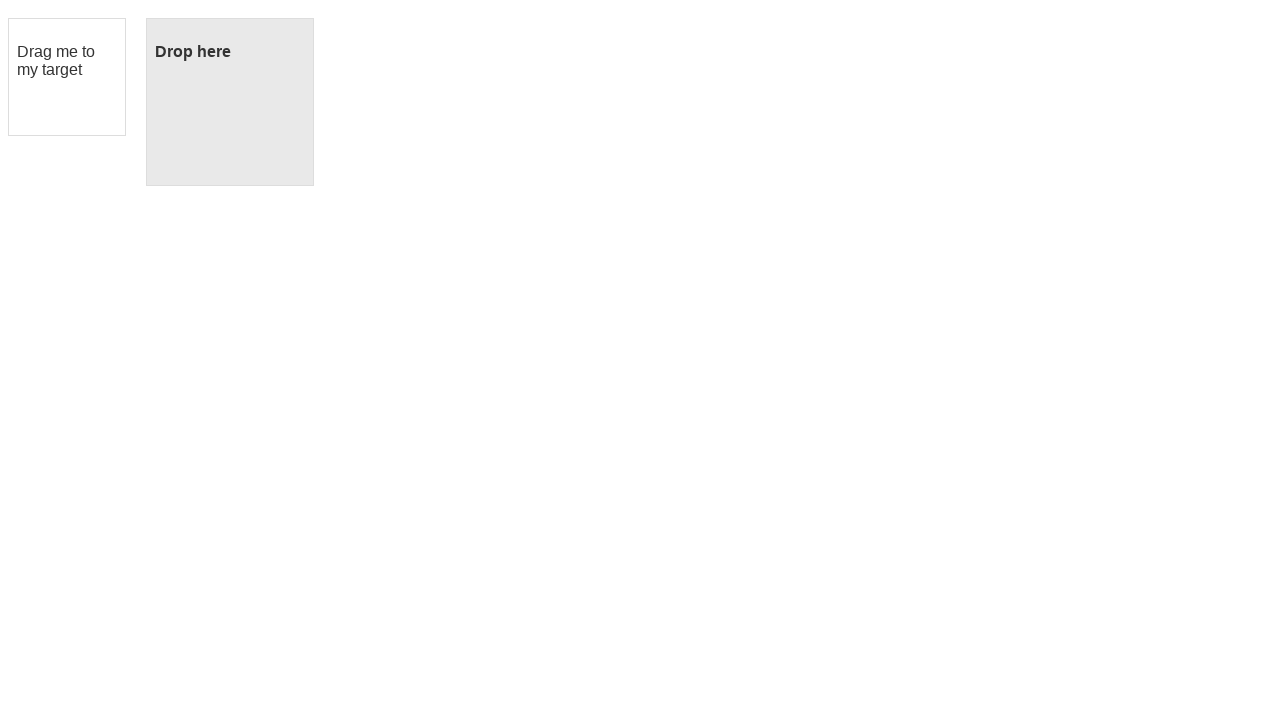

Dragged the draggable element and dropped it onto the droppable target area at (230, 102)
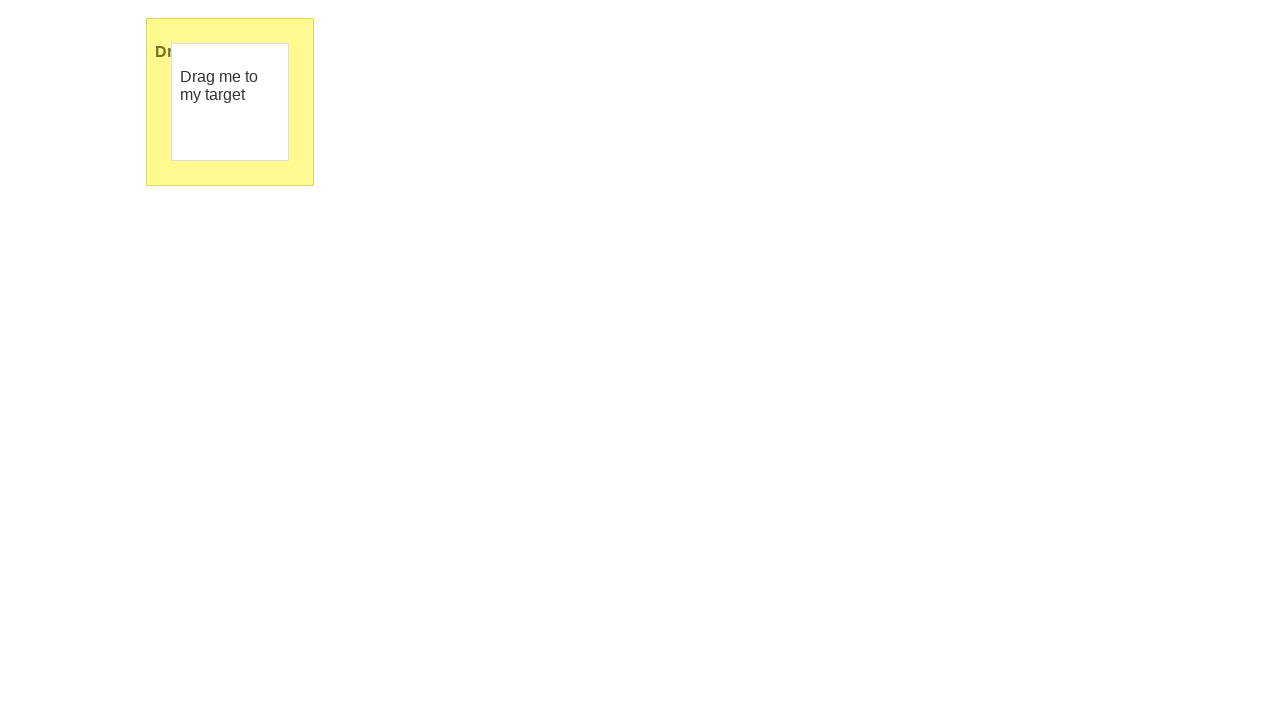

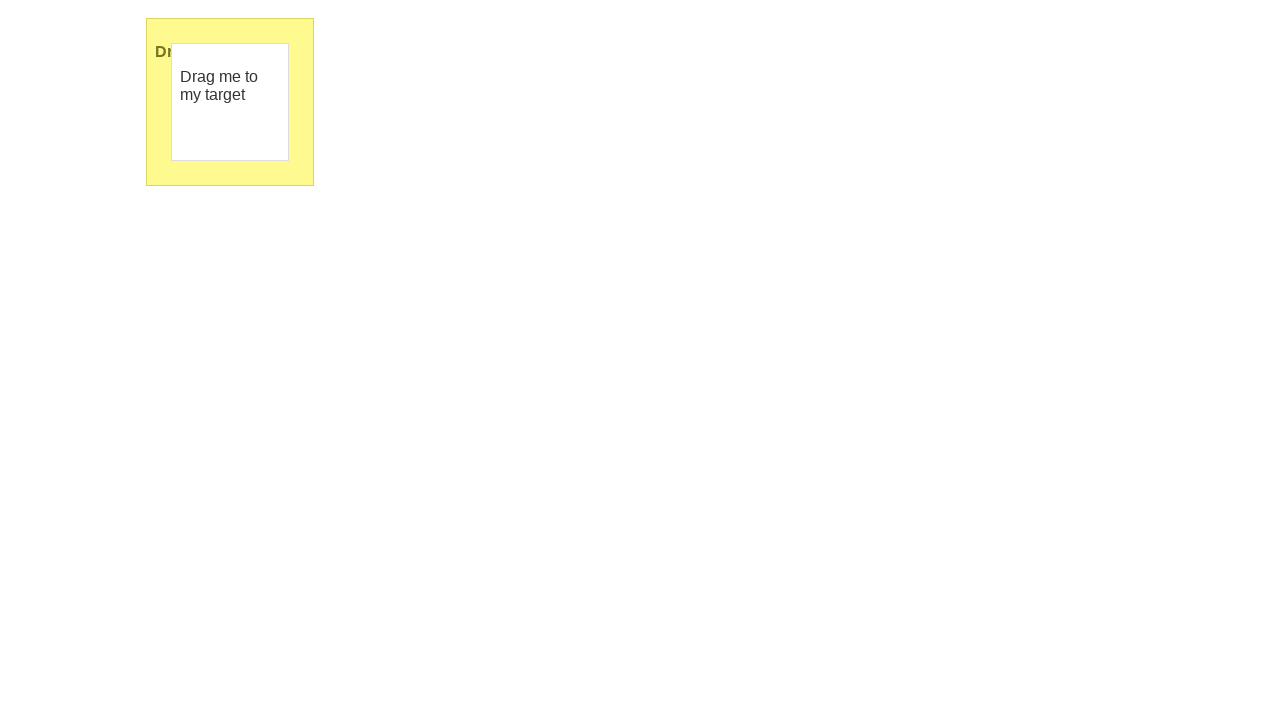